Tests Sauce Labs guinea-pig page by clearing and filling a textbox with "Sauce", then filling an email field and comments field, and clicking the submit button.

Starting URL: https://saucelabs.com/test/guinea-pig

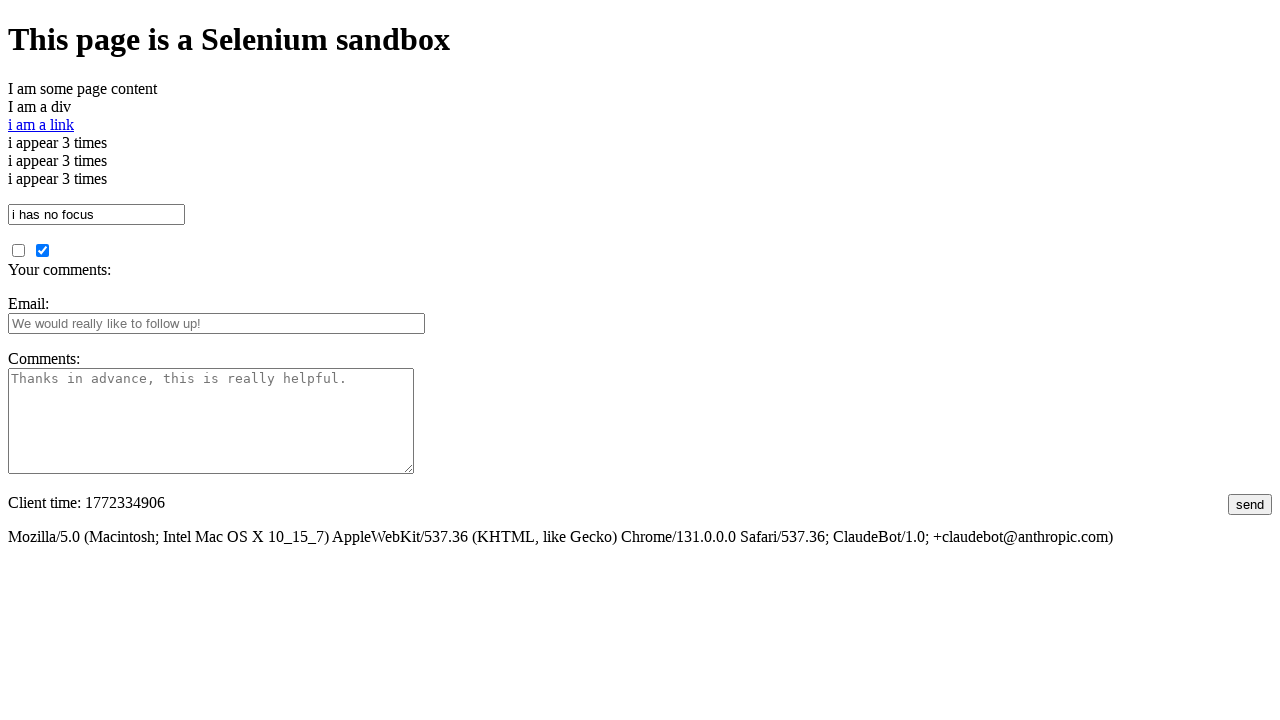

Navigated to Sauce Labs guinea-pig test page
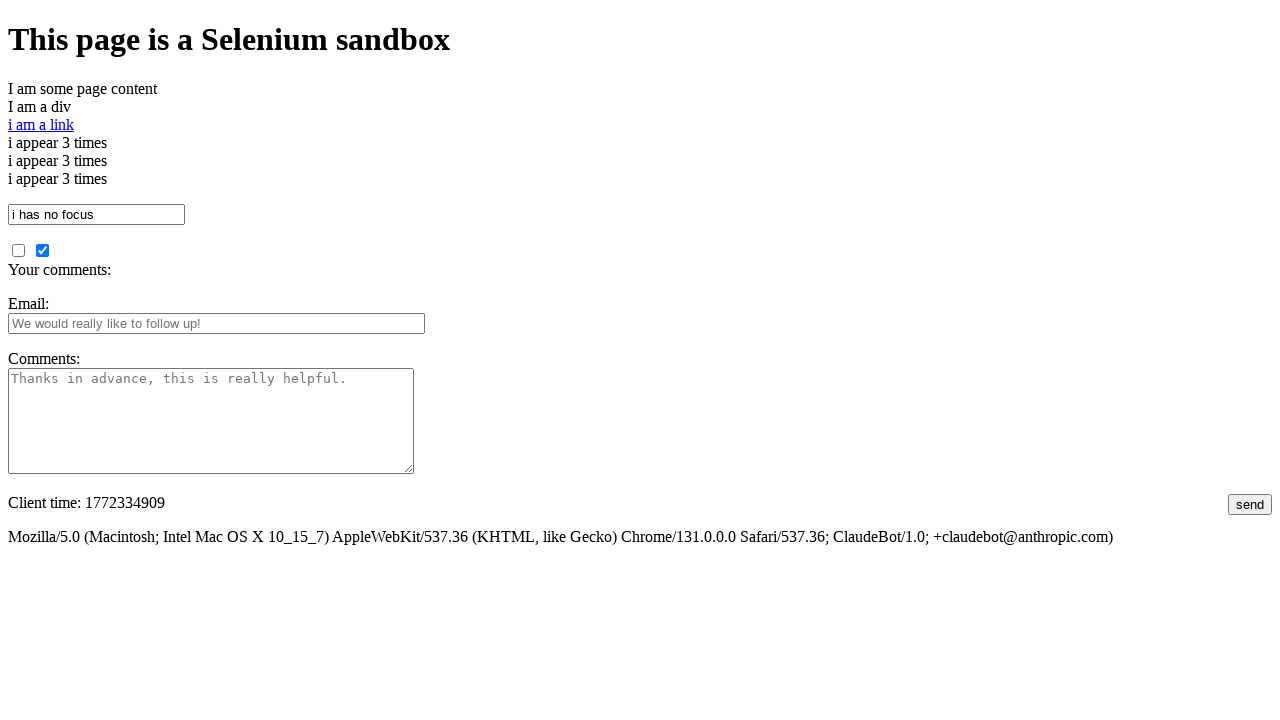

Cleared the textbox on #i_am_a_textbox
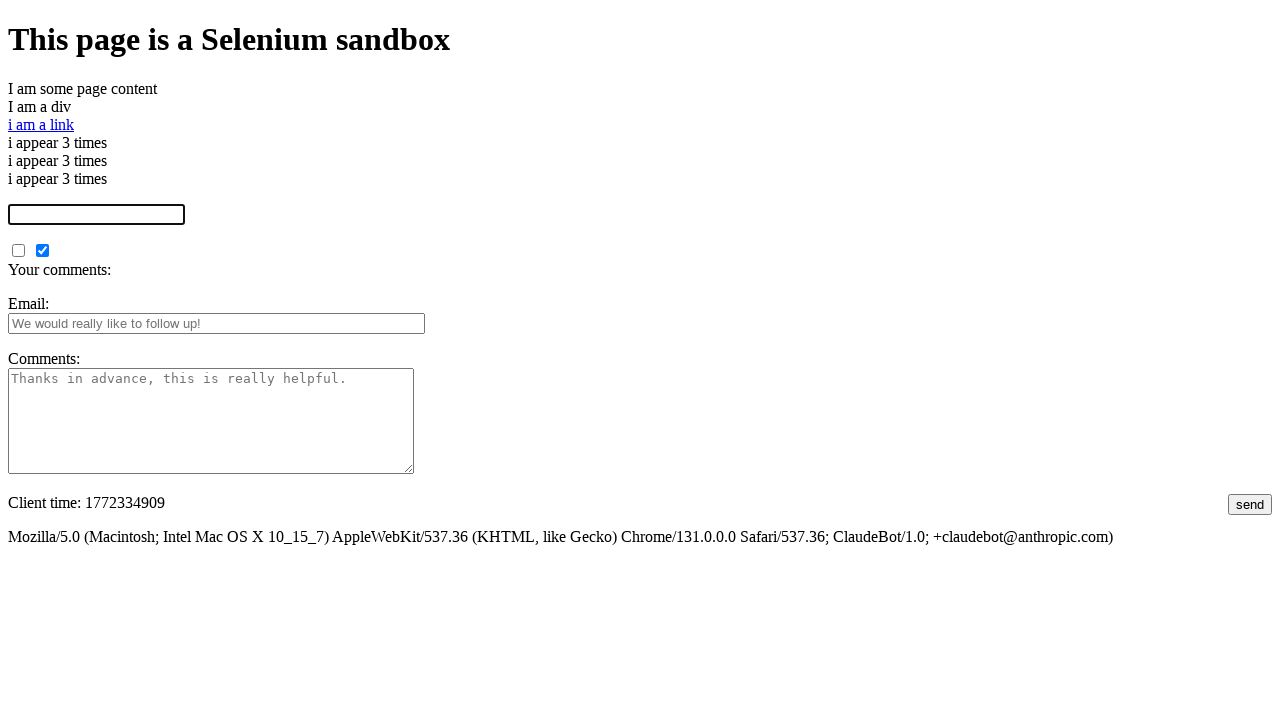

Filled textbox with 'Sauce' on #i_am_a_textbox
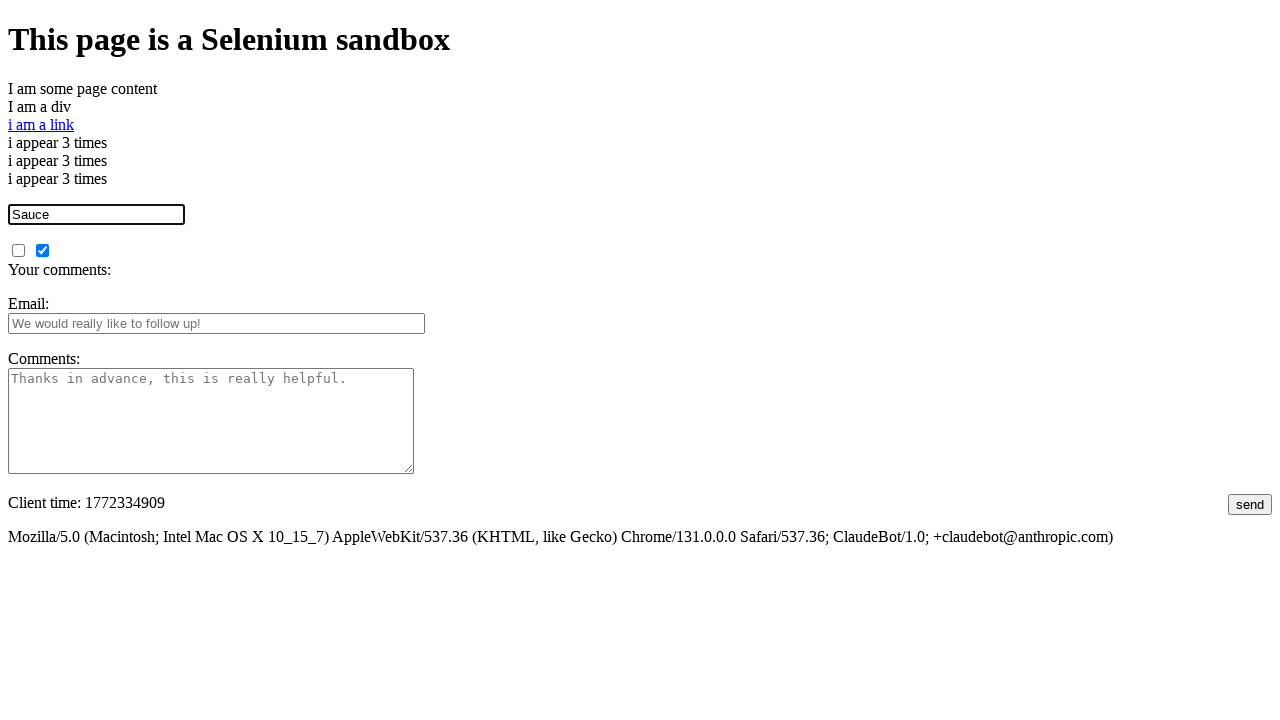

Filled email field with 'admin@example.com' on #fbemail
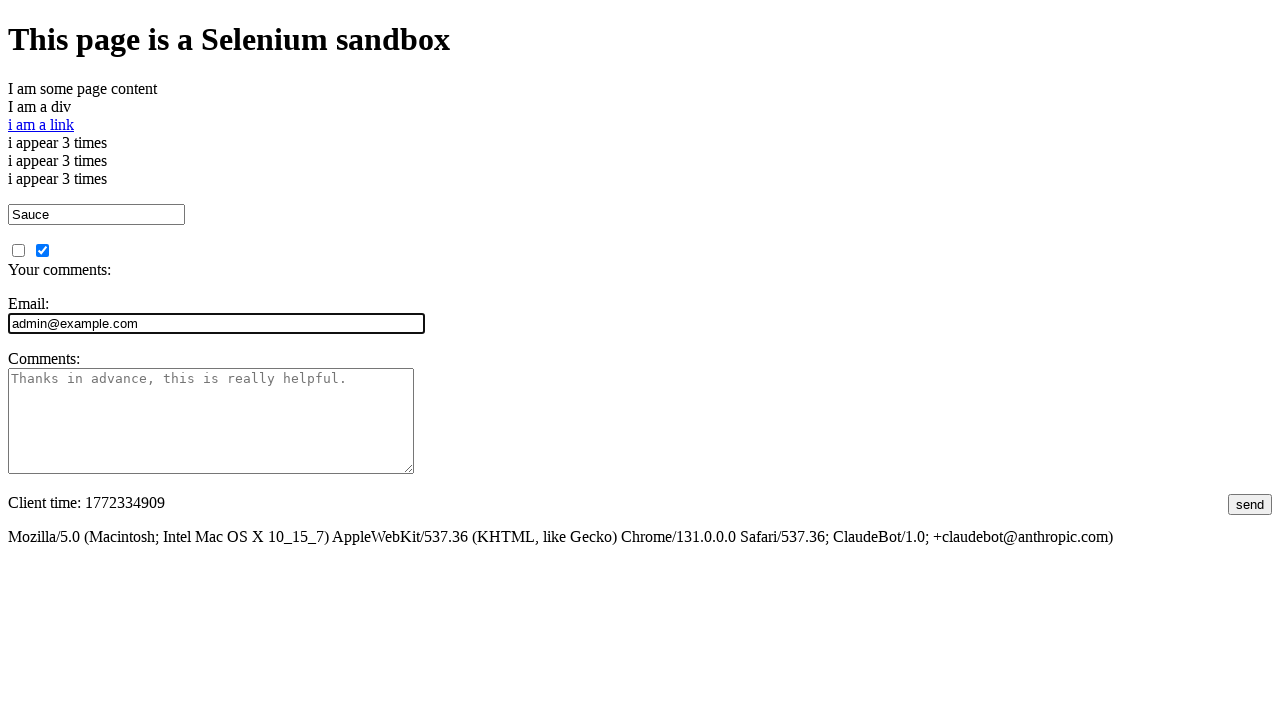

Filled comments field with 'I am a comment' on #comments
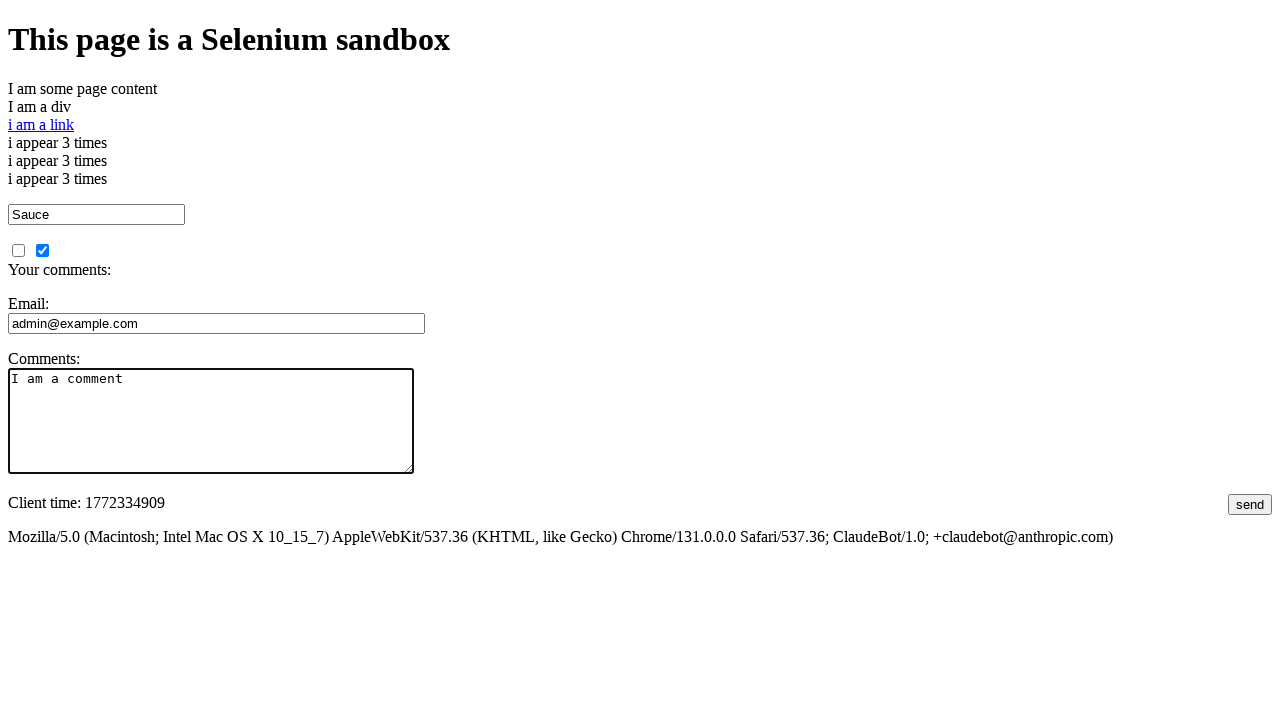

Clicked the submit button at (1250, 504) on #submit
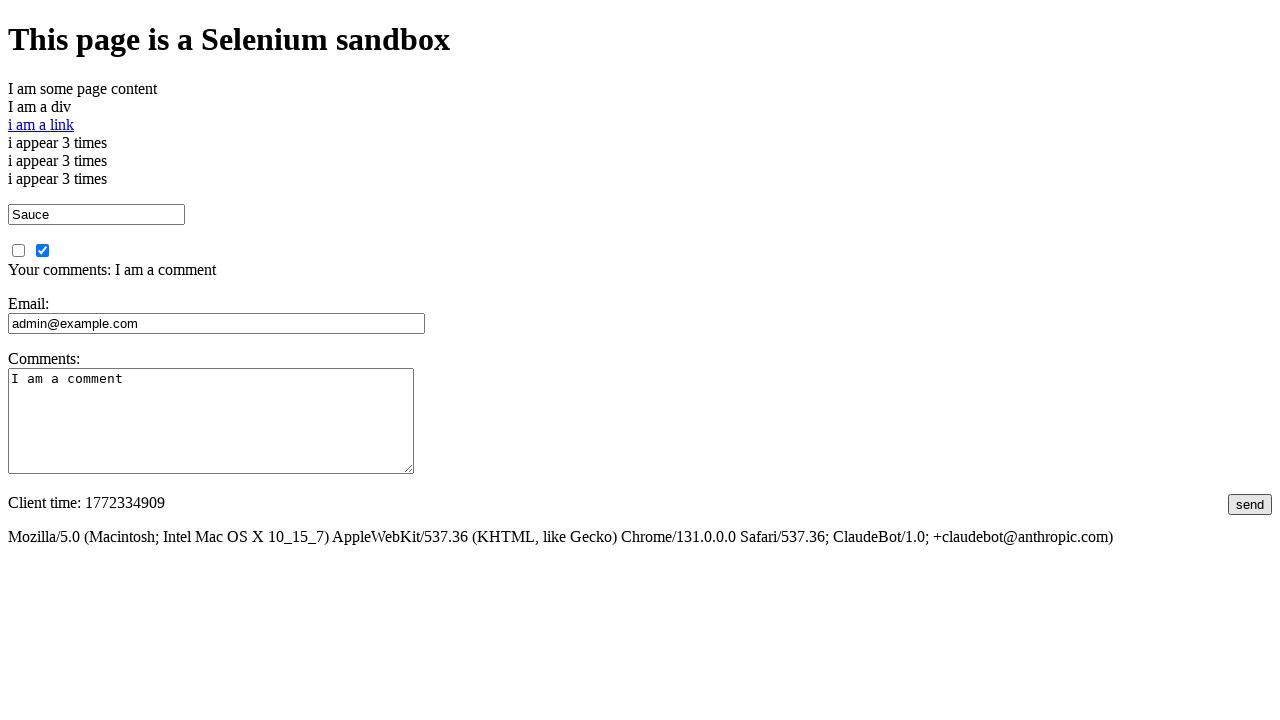

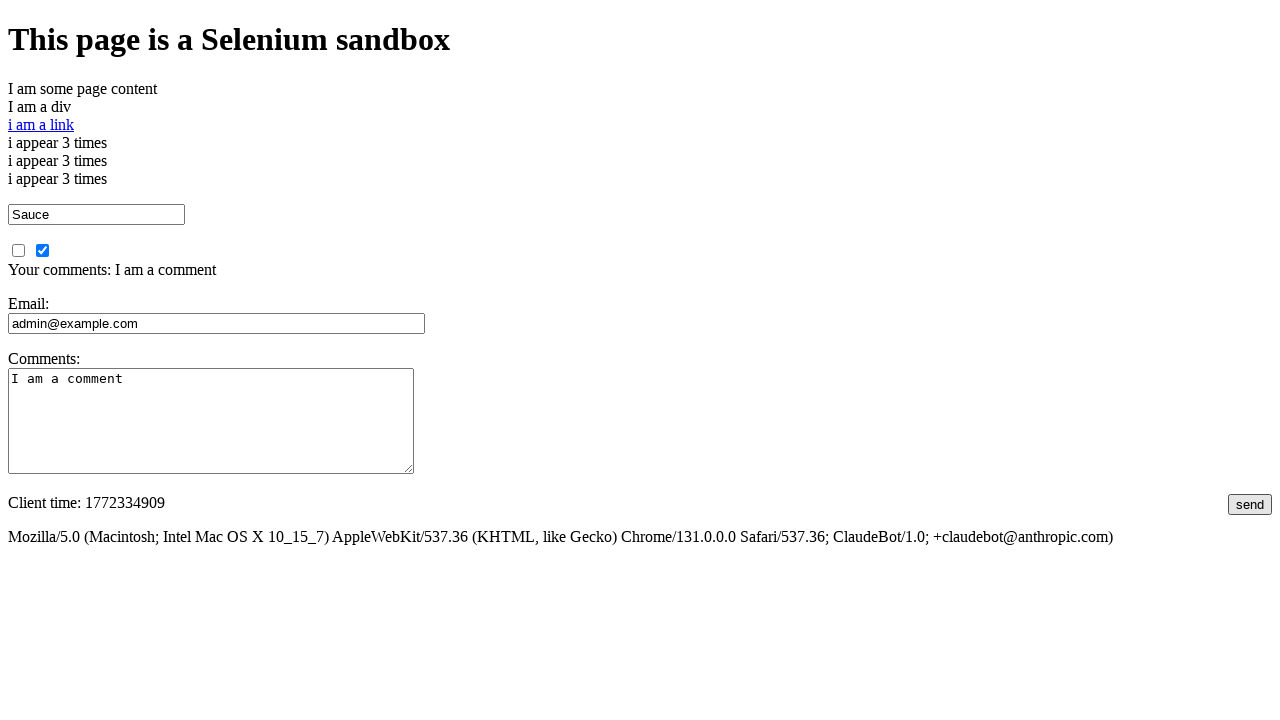